Tests state dropdown by selecting Ohio from the list of US states

Starting URL: https://loopcamp.vercel.app/dropdown.html

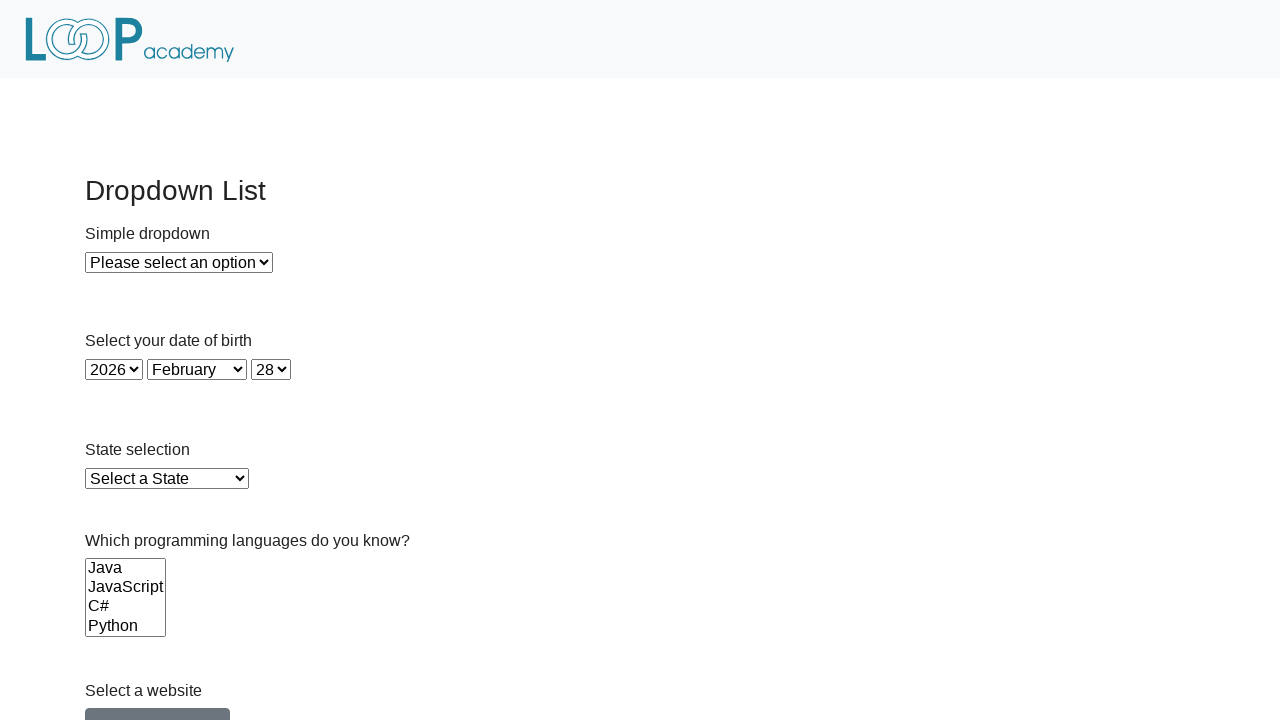

State dropdown selector loaded and is visible
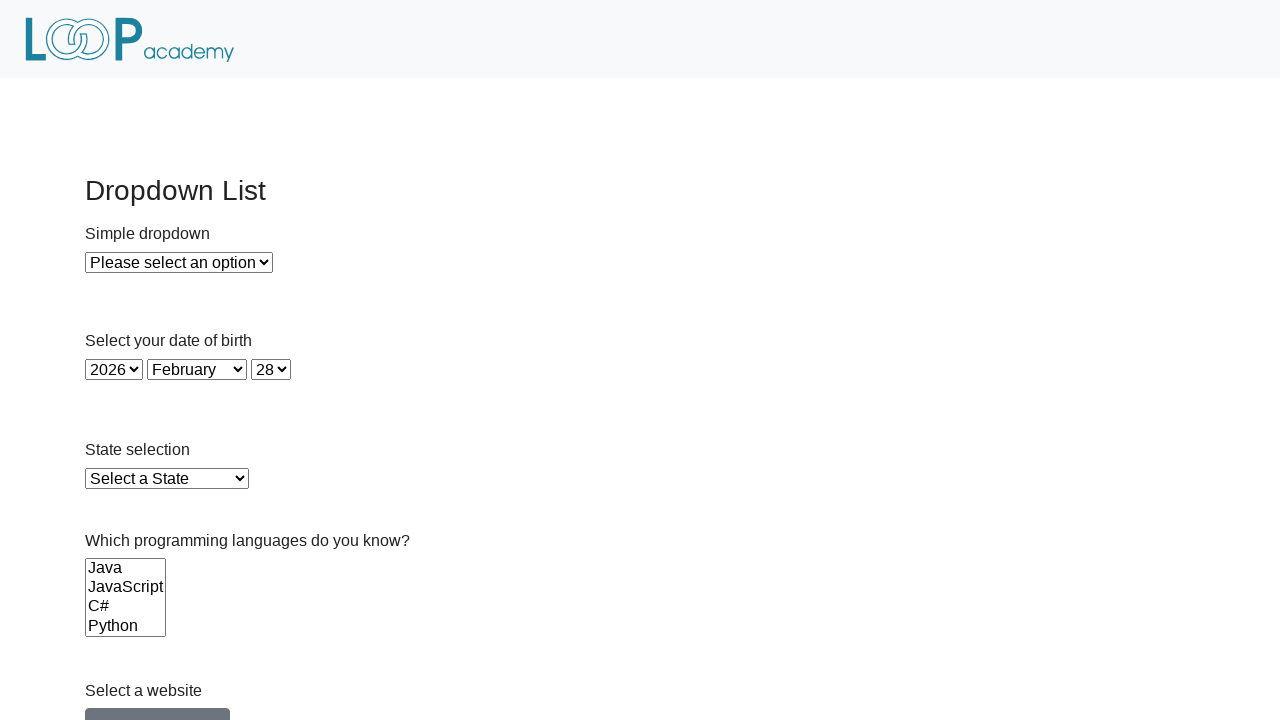

Selected Ohio (OH) from state dropdown on #state
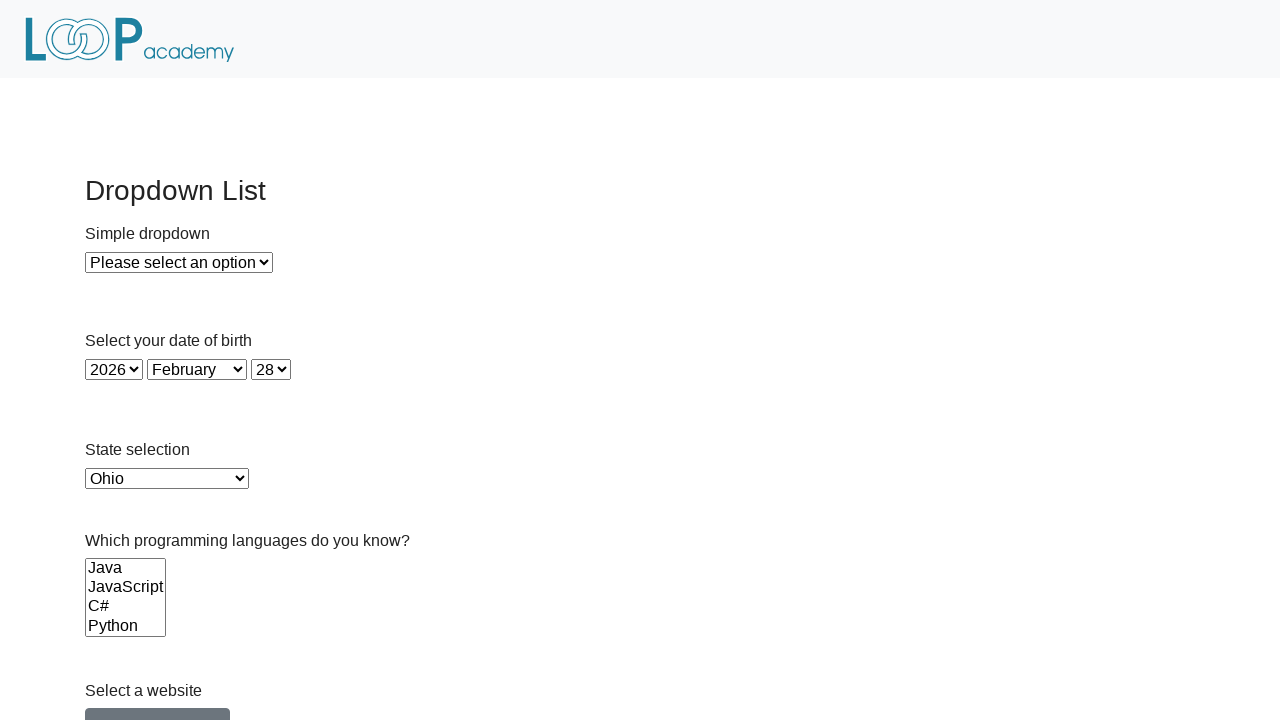

Verified that a state option was selected (not the placeholder)
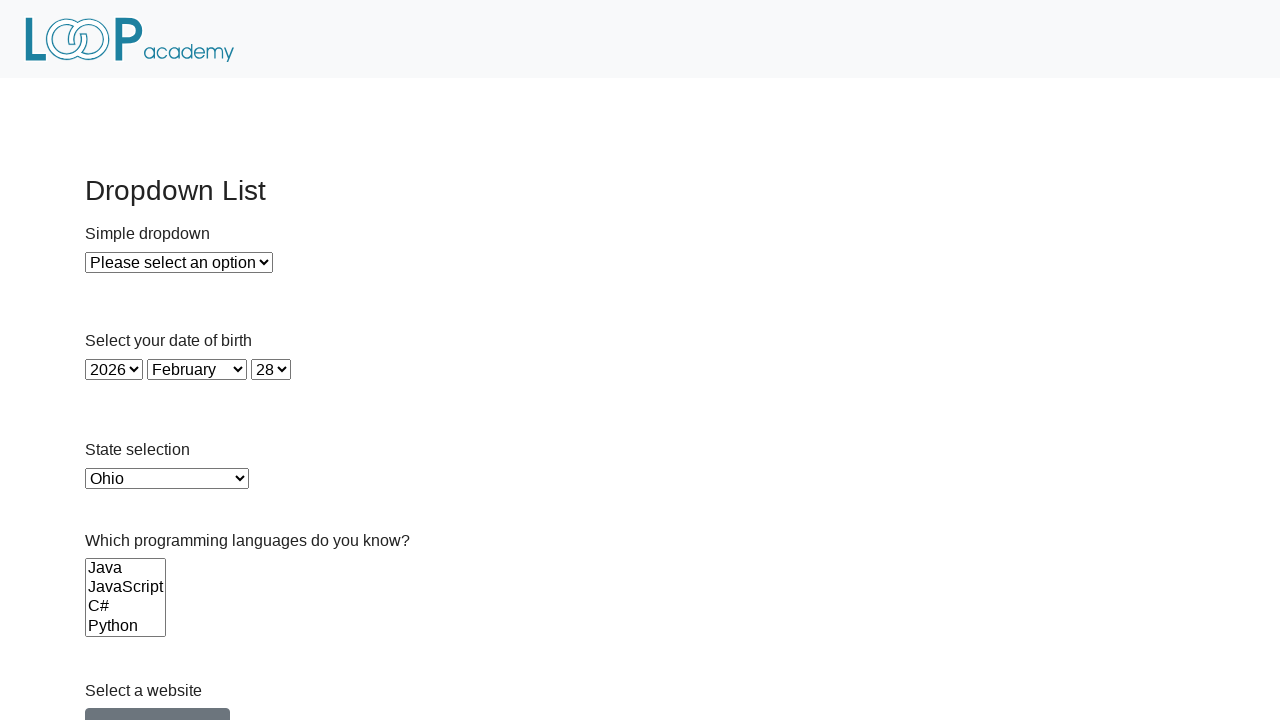

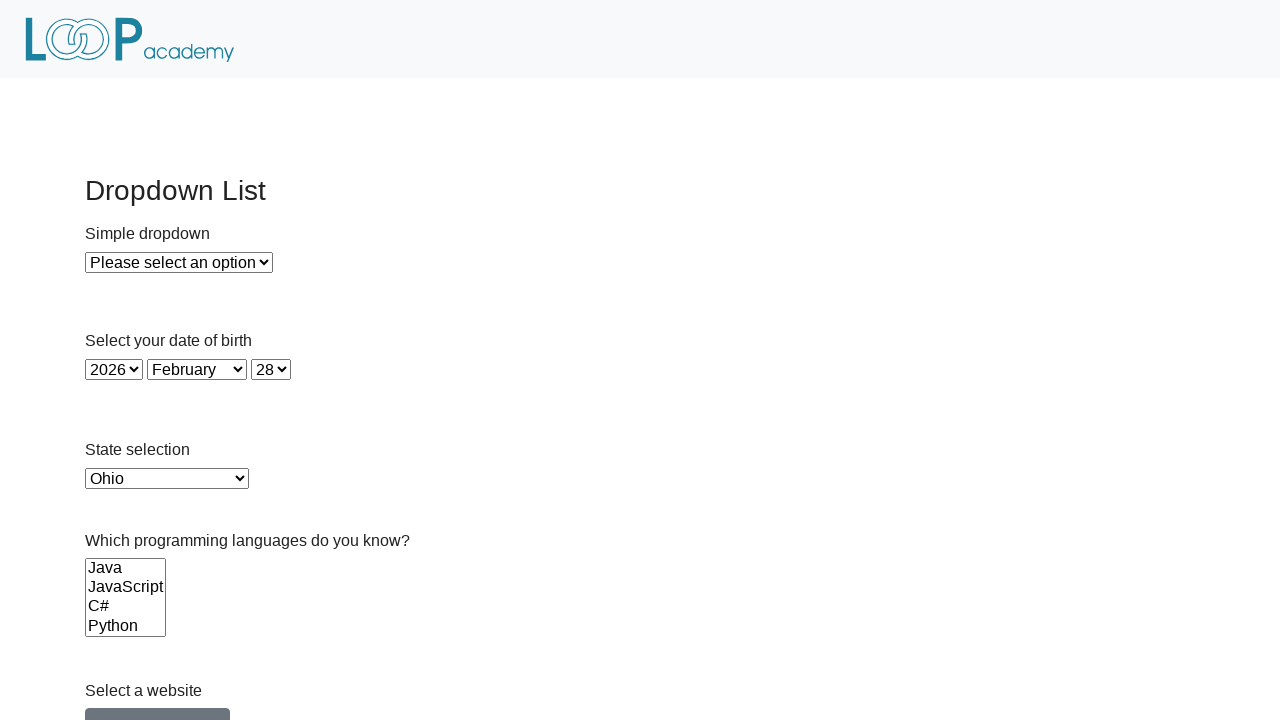